Tests the text input functionality on UI Test Automation Playground by entering text in an input field and clicking a button that updates its label based on the input value

Starting URL: http://uitestingplayground.com/textinput

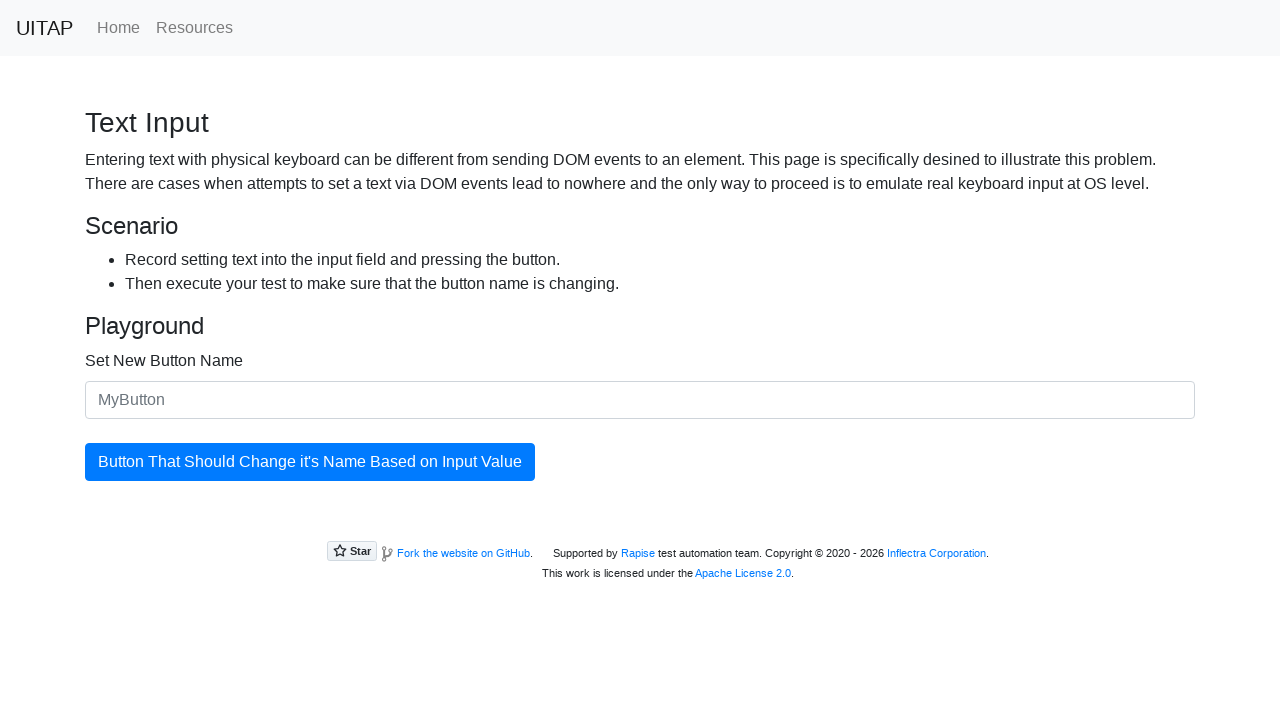

Navigated to UI Test Automation Playground text input page
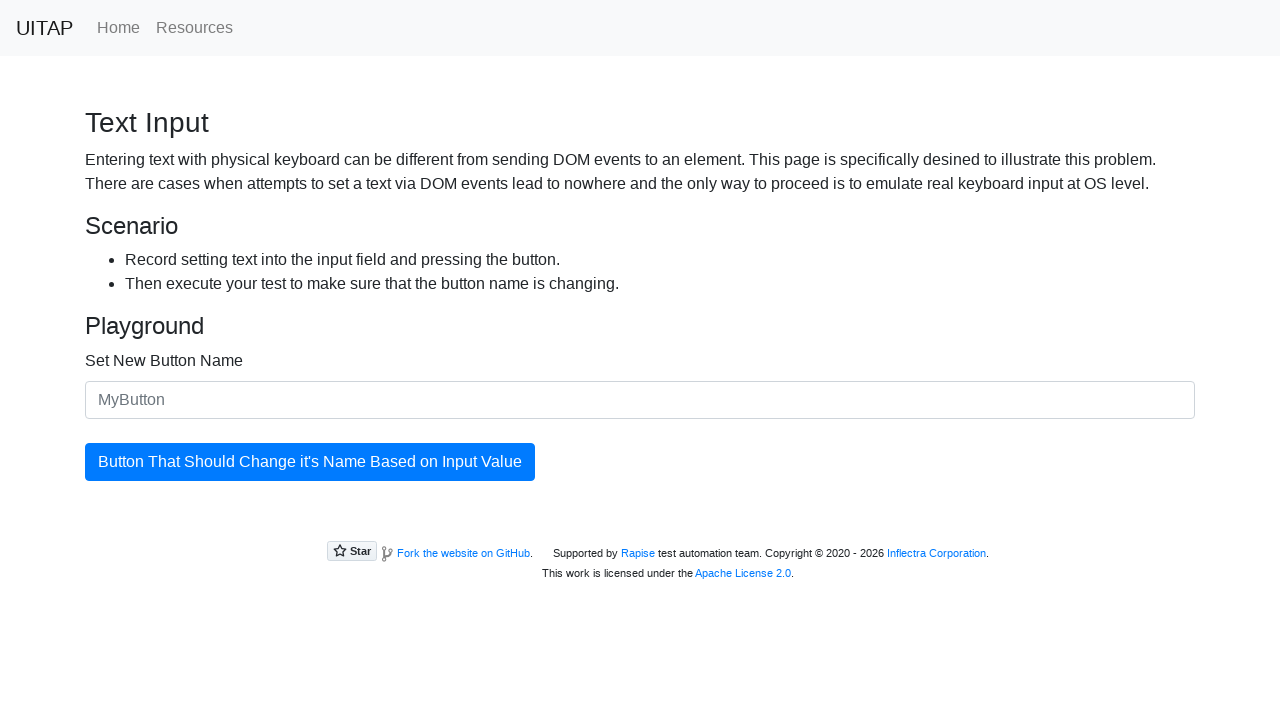

Filled text input field with 'SkyPro' on #newButtonName
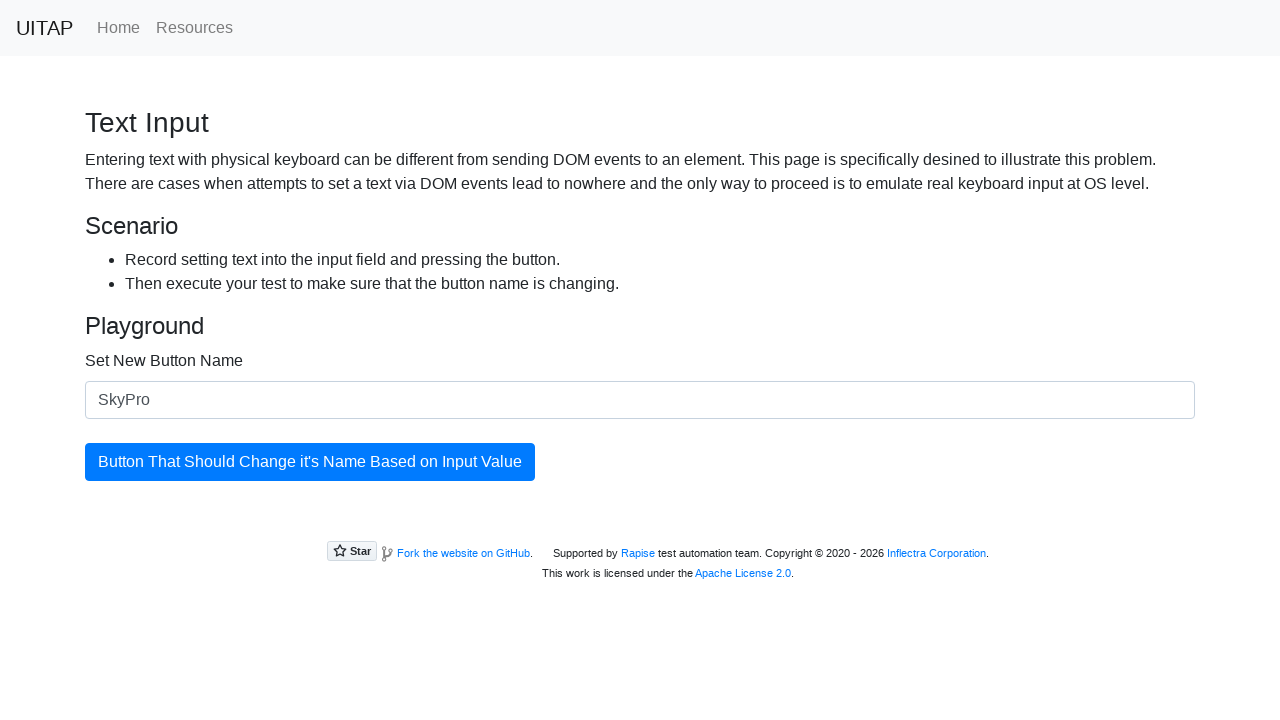

Clicked the button to update its label at (310, 462) on #updatingButton
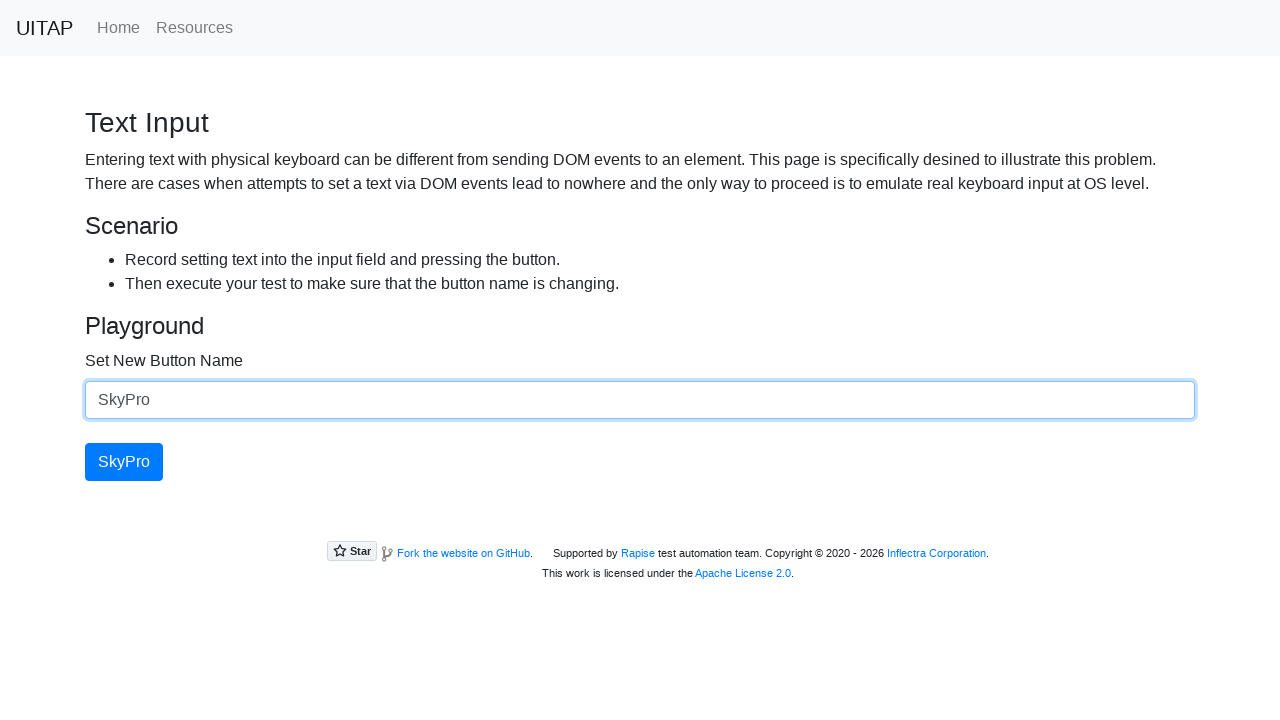

Verified that the button element is present after update
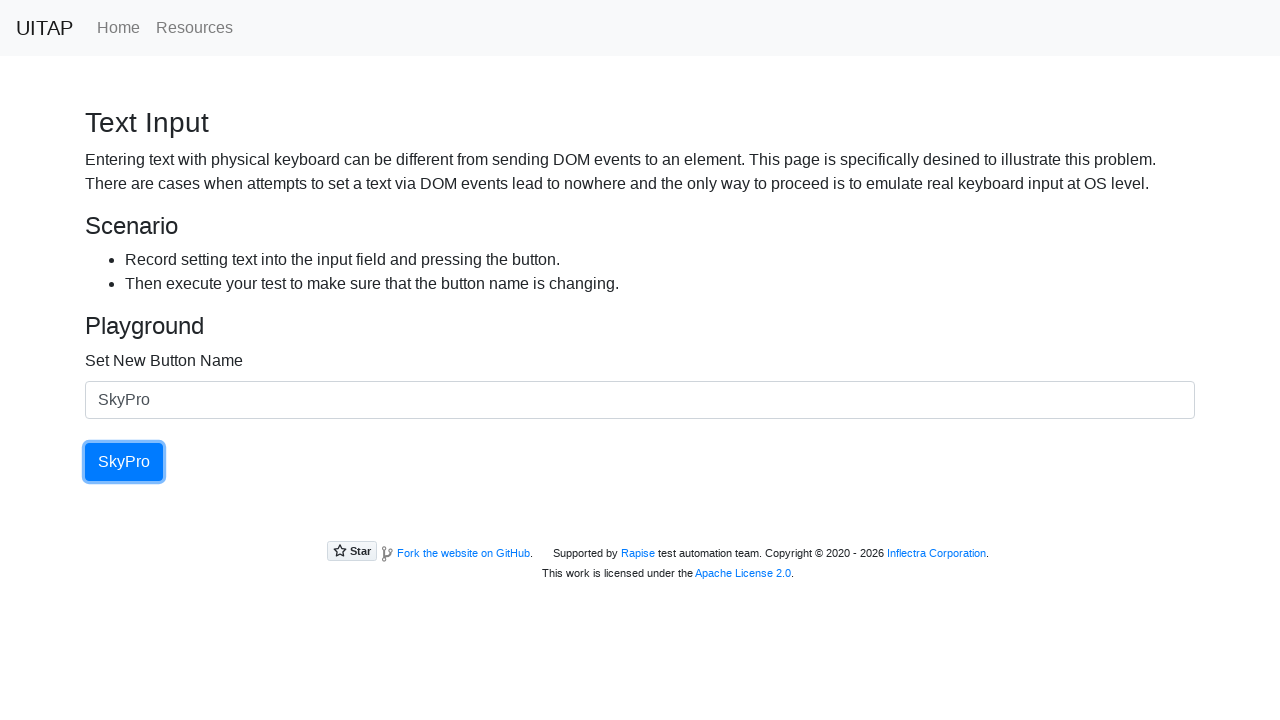

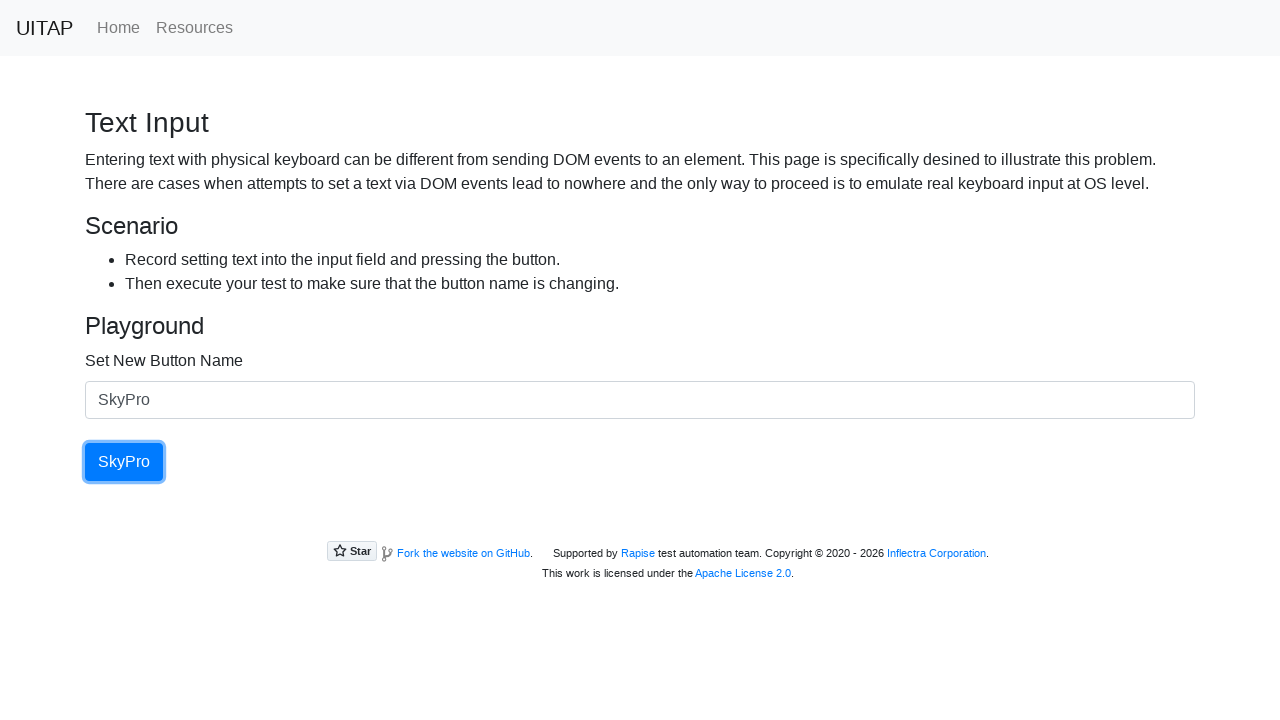